Tests iframe handling by navigating through single, nested, multiple, and complex nested iframes on a demo application, filling out forms within each iframe context.

Starting URL: https://demoapps.qspiders.com/ui/frames?sublist=0

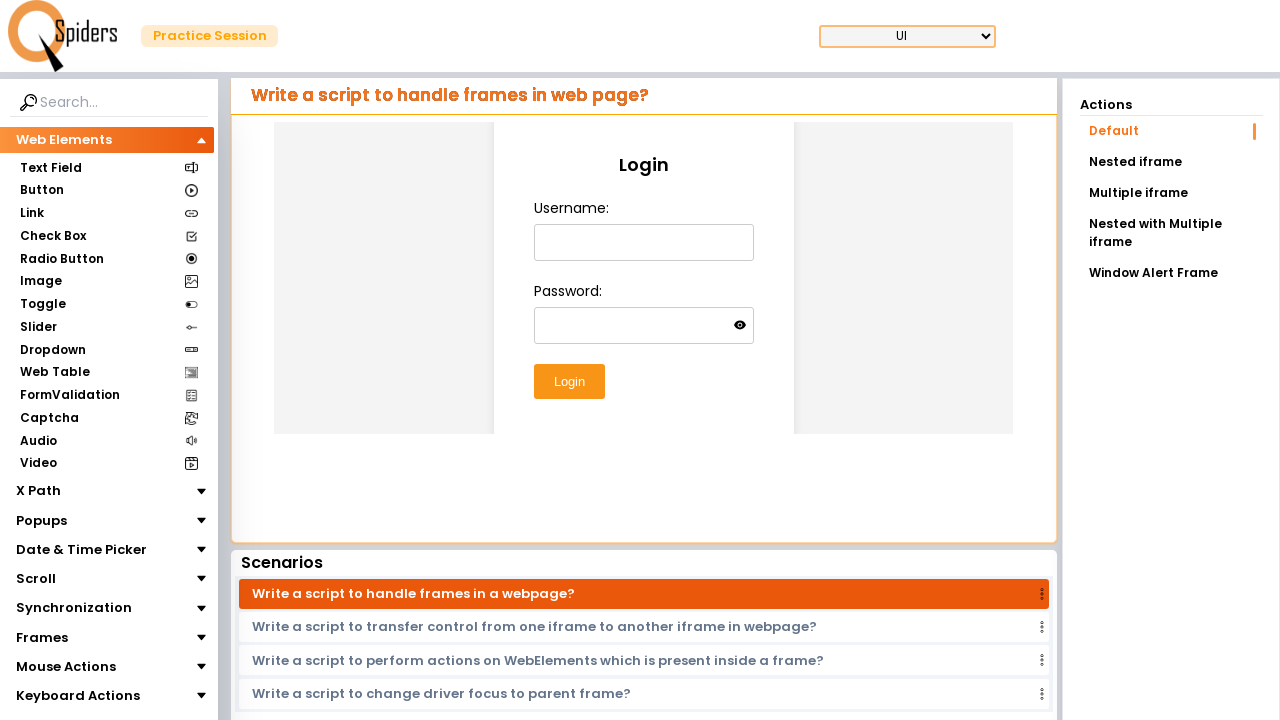

Located first iframe on the page
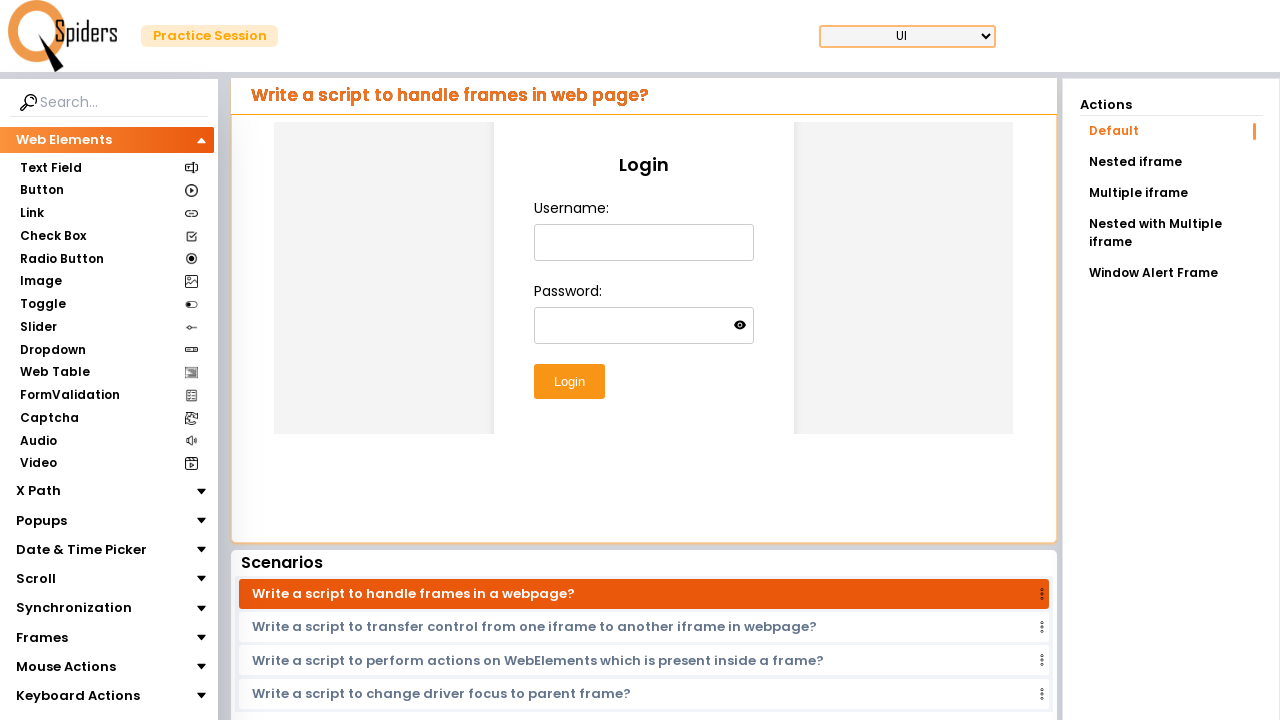

Filled username field with 'Hello' in first iframe on iframe >> nth=0 >> internal:control=enter-frame >> #username
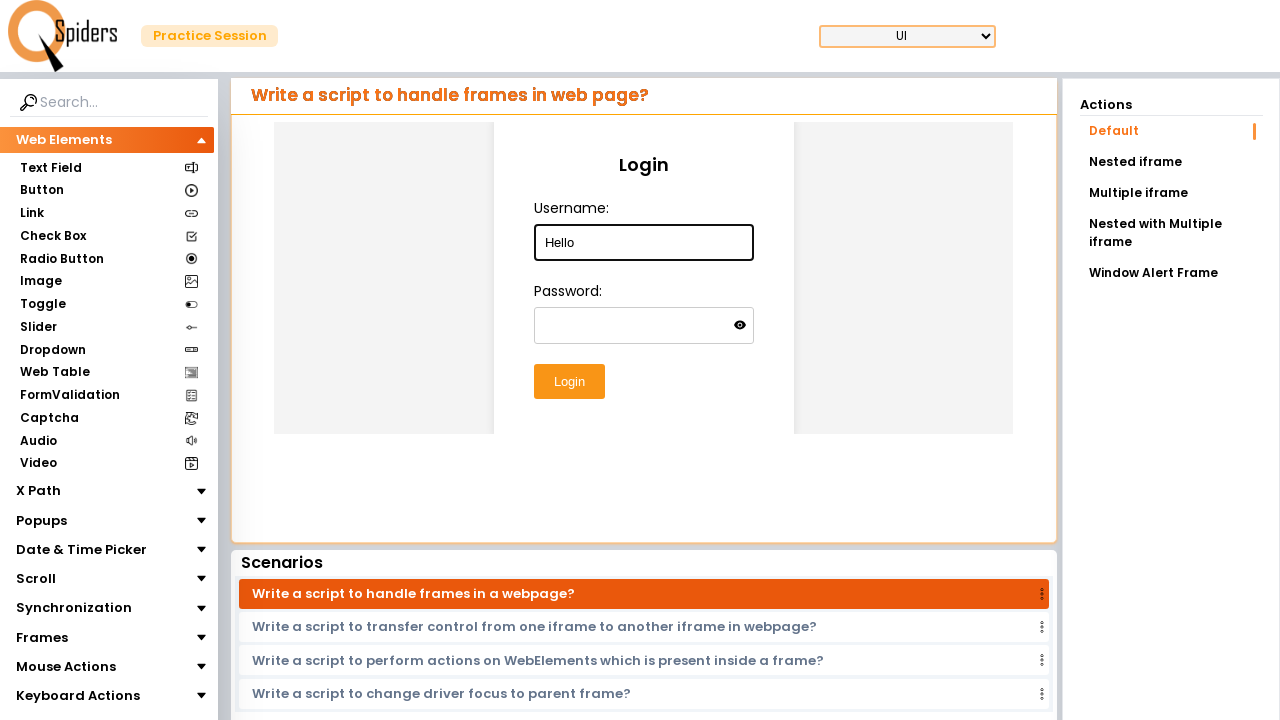

Filled password field with 'Teddy Bear' in first iframe on iframe >> nth=0 >> internal:control=enter-frame >> #password
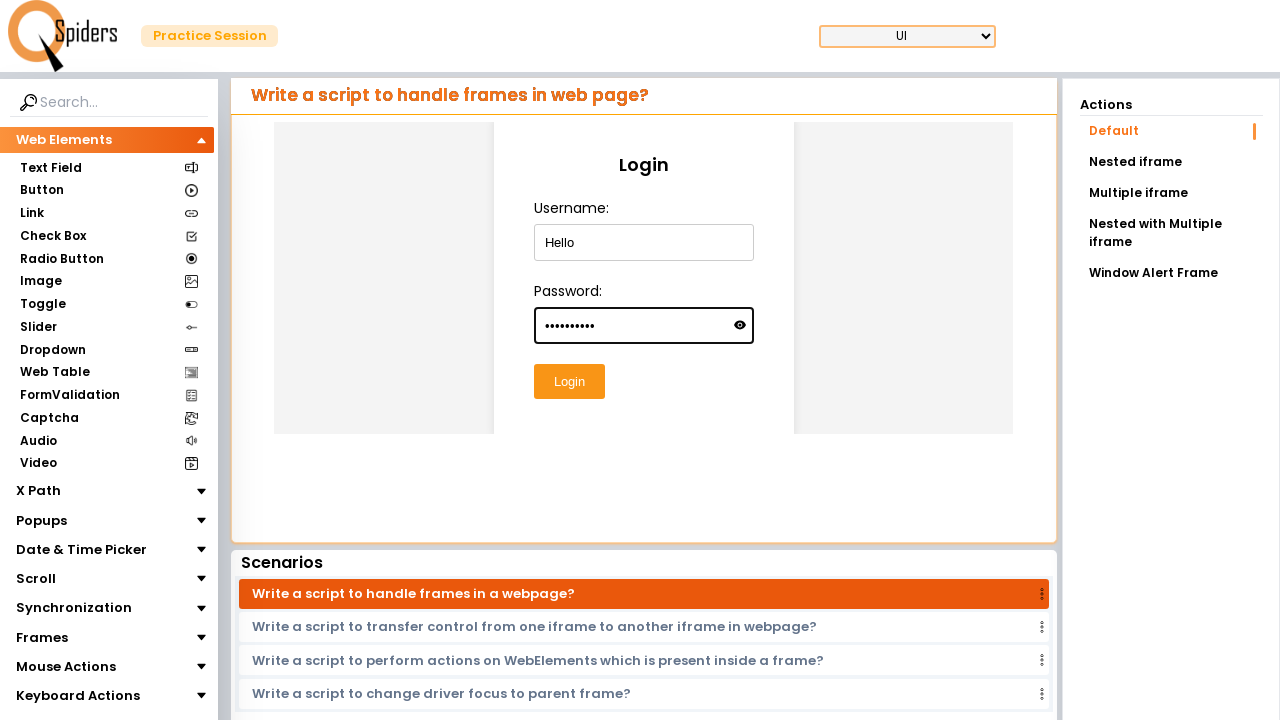

Clicked submit button in first iframe at (569, 382) on iframe >> nth=0 >> internal:control=enter-frame >> #submitButton
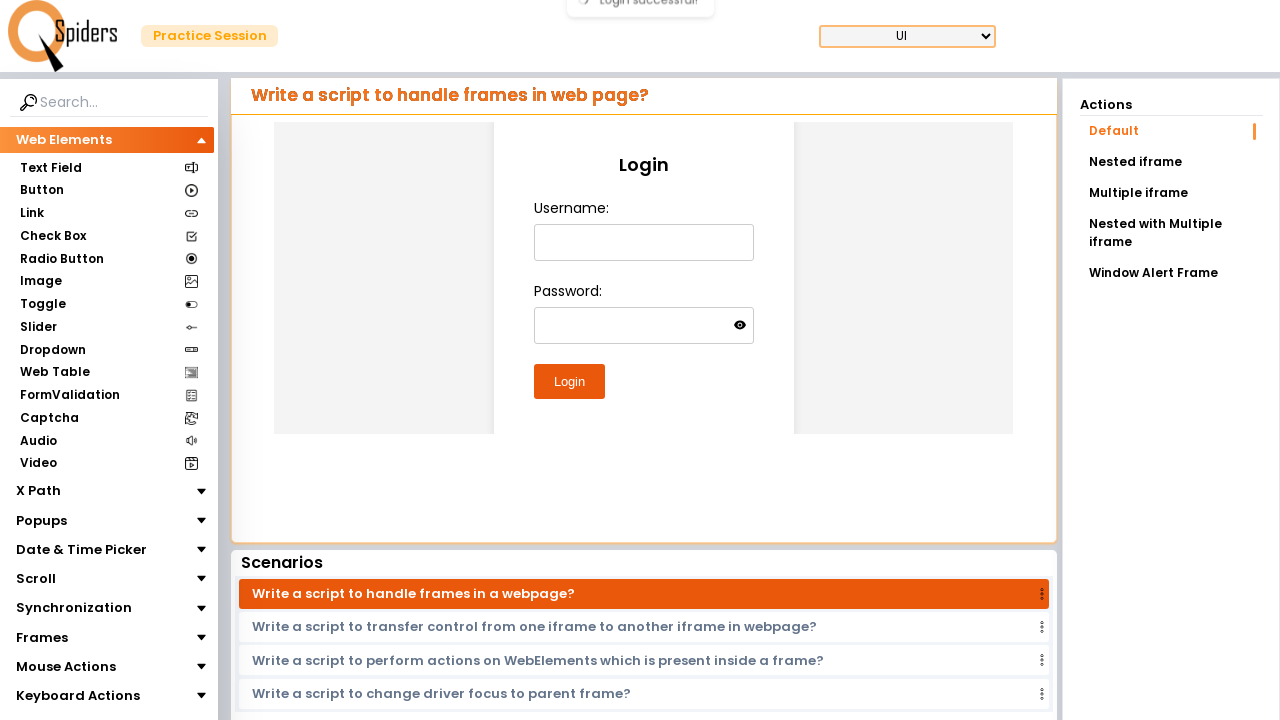

Clicked on 'Nested iframe' navigation link at (1171, 162) on xpath=//a[text()='Nested iframe']
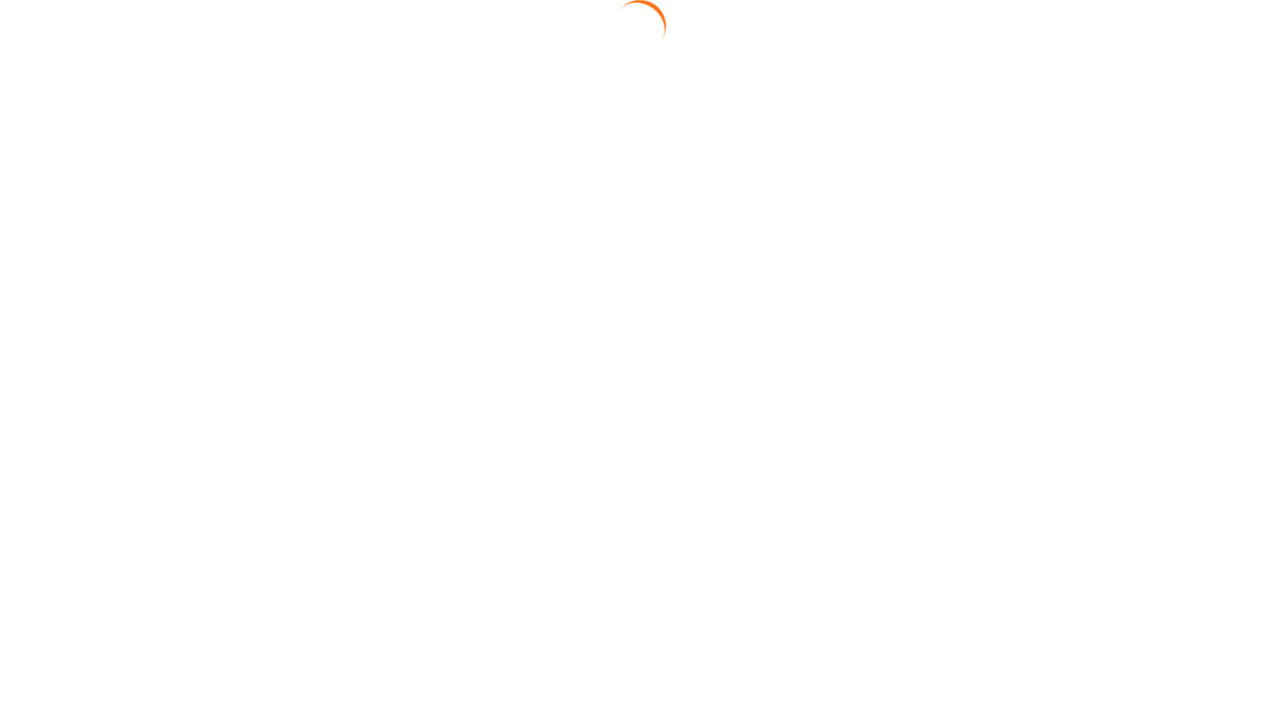

Waited 1000ms for nested iframe page to load
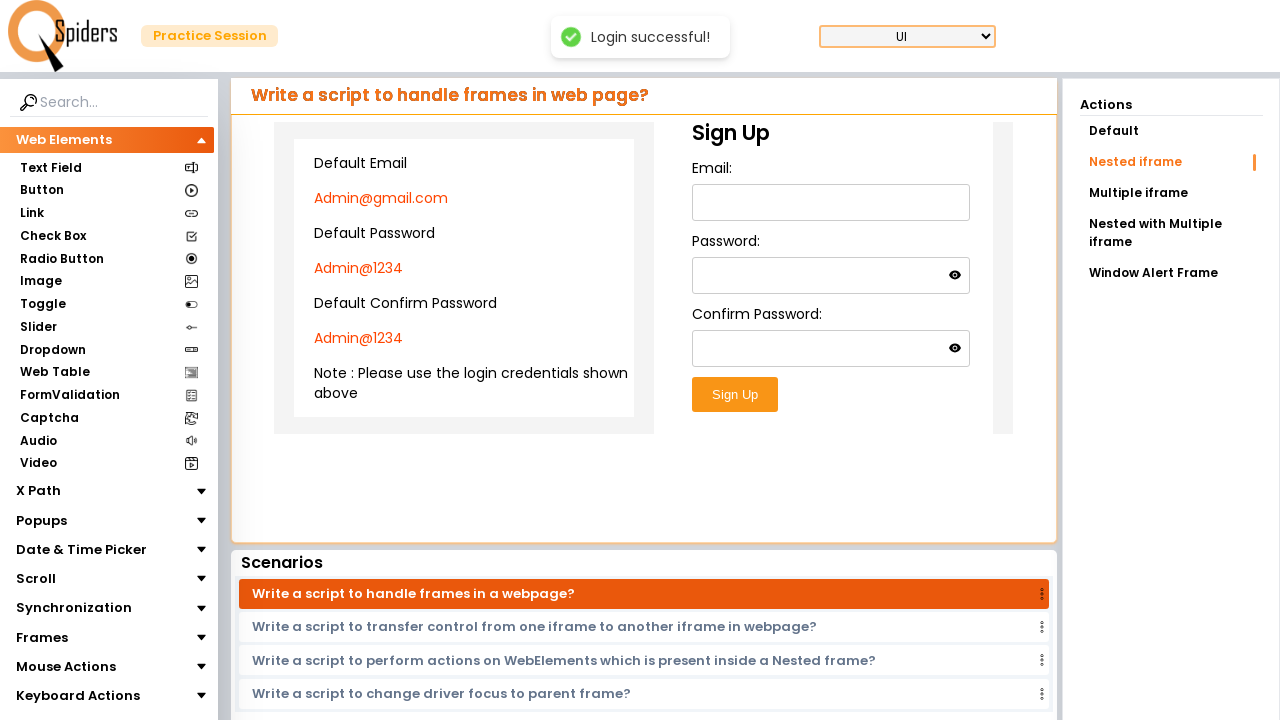

Located outer iframe in nested iframe section
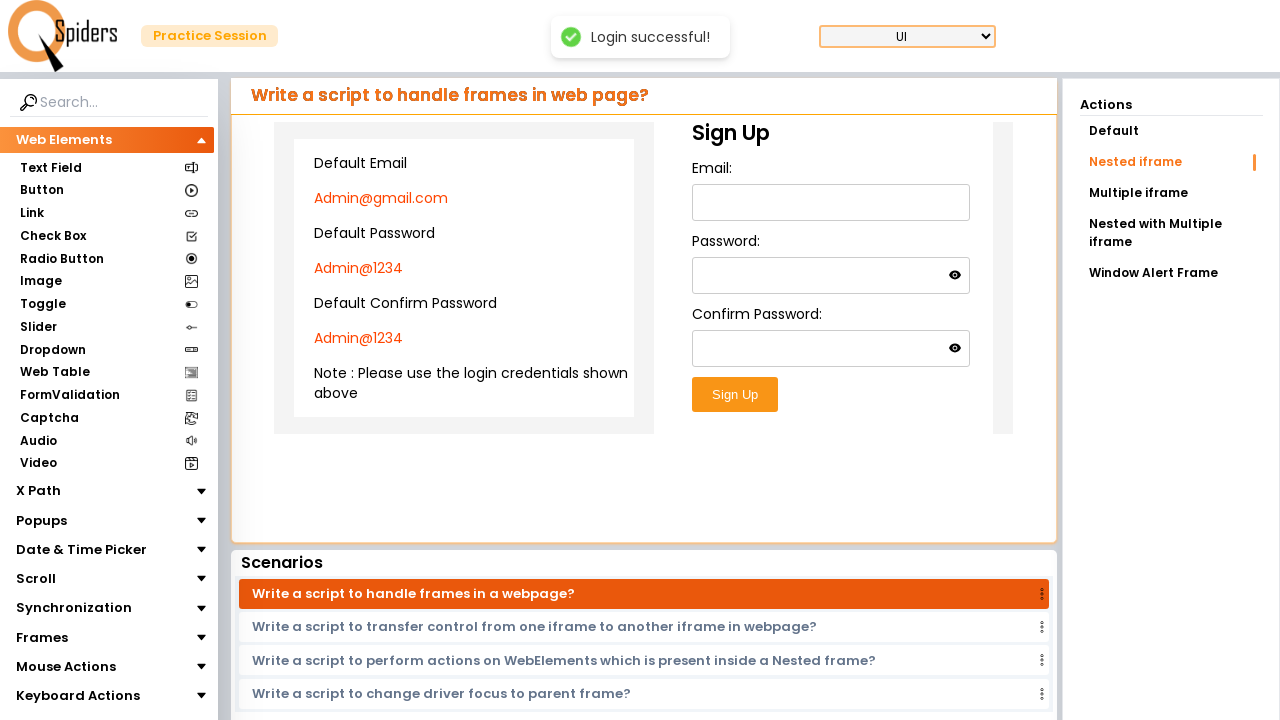

Located inner iframe nested inside outer iframe
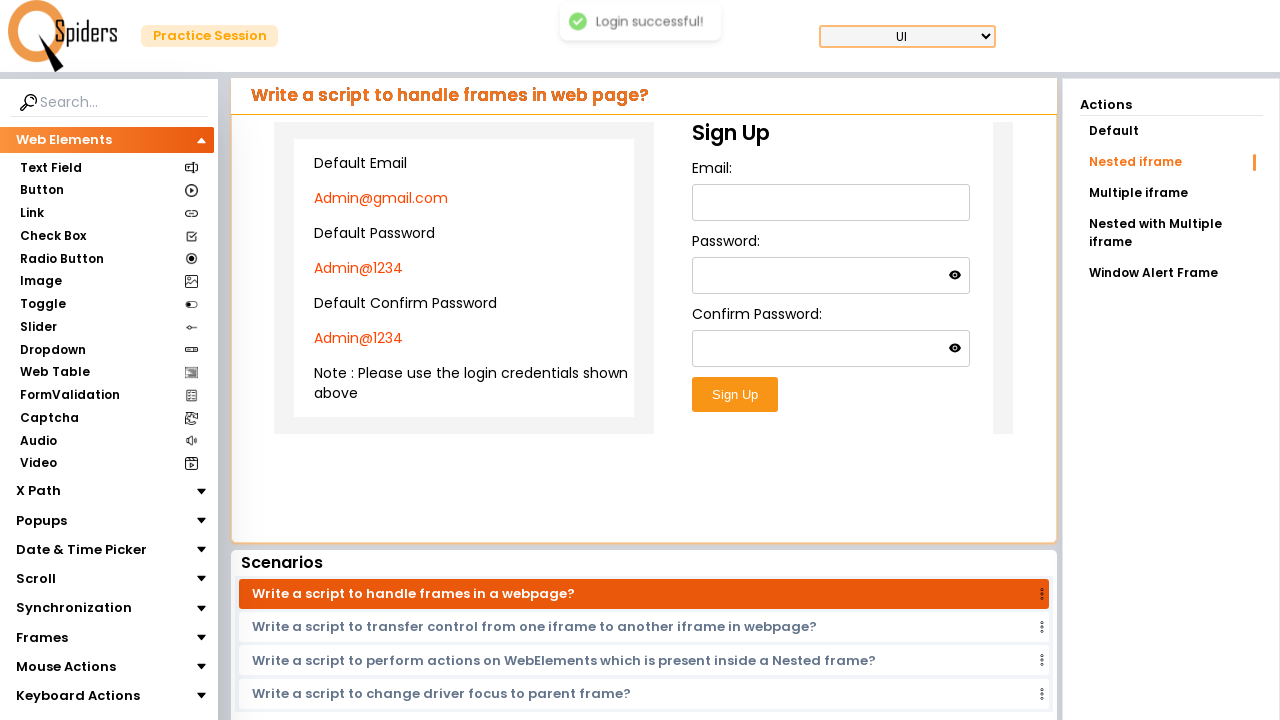

Filled email field with 'Admin@gmail.com' in nested iframe on iframe >> nth=0 >> internal:control=enter-frame >> iframe >> nth=0 >> internal:c
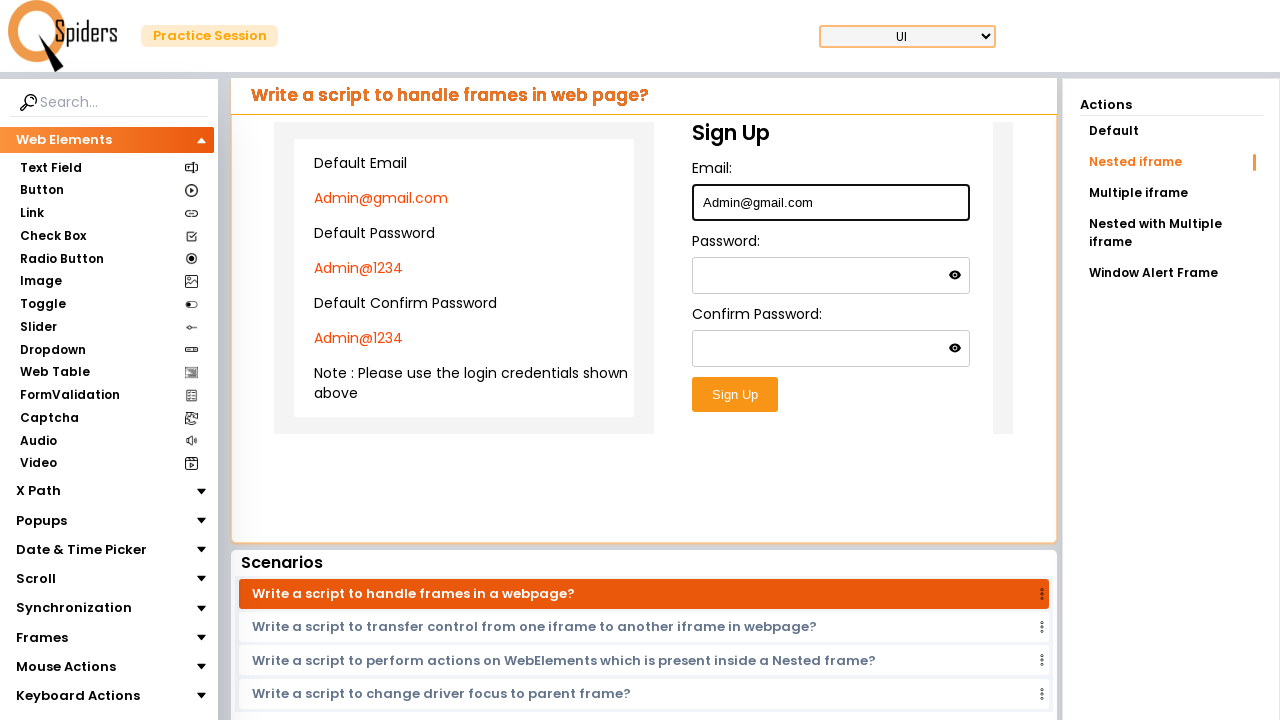

Filled password field with 'Admin@1234' in nested iframe on iframe >> nth=0 >> internal:control=enter-frame >> iframe >> nth=0 >> internal:c
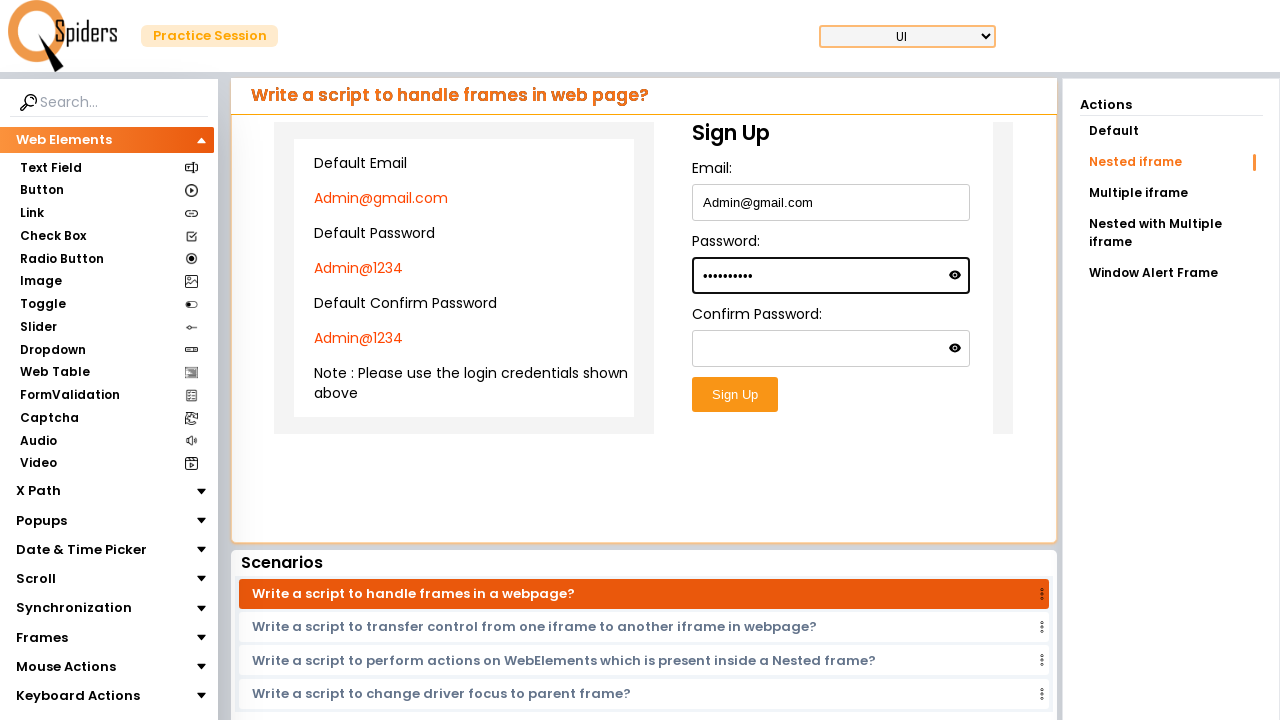

Filled confirm-password field with 'Admin@1234' in nested iframe on iframe >> nth=0 >> internal:control=enter-frame >> iframe >> nth=0 >> internal:c
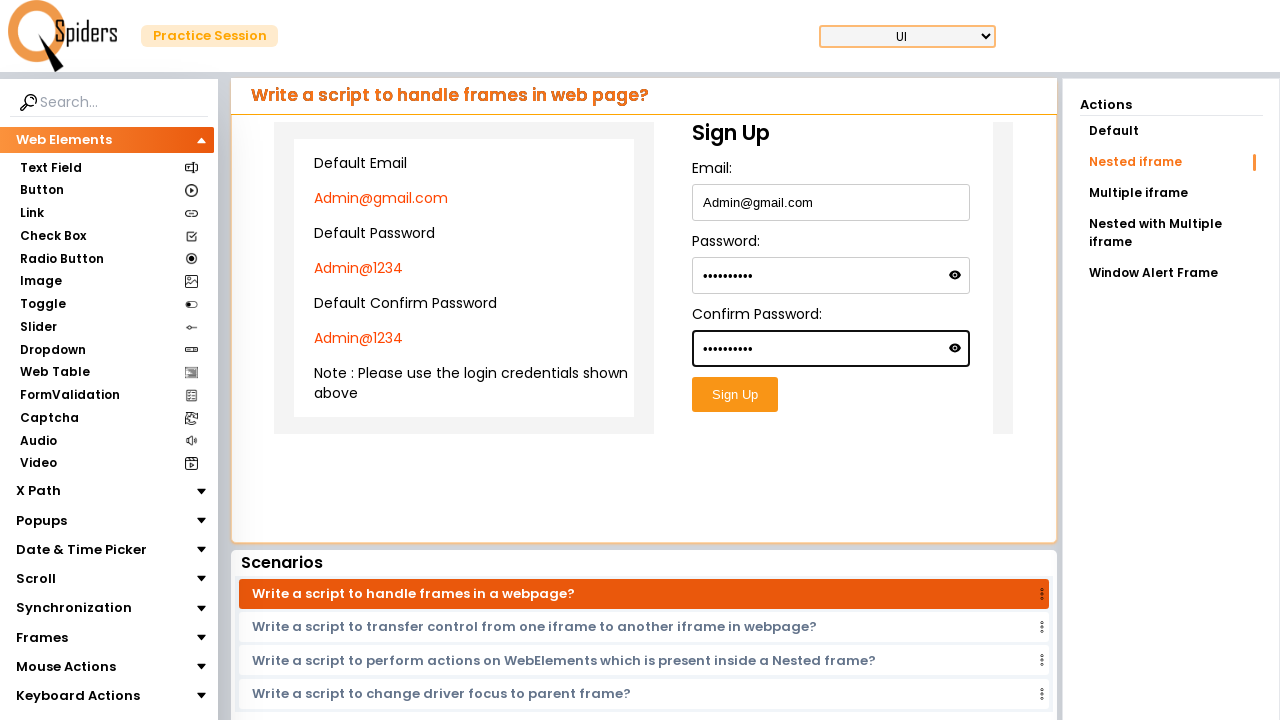

Clicked submit button in nested iframe at (735, 395) on iframe >> nth=0 >> internal:control=enter-frame >> iframe >> nth=0 >> internal:c
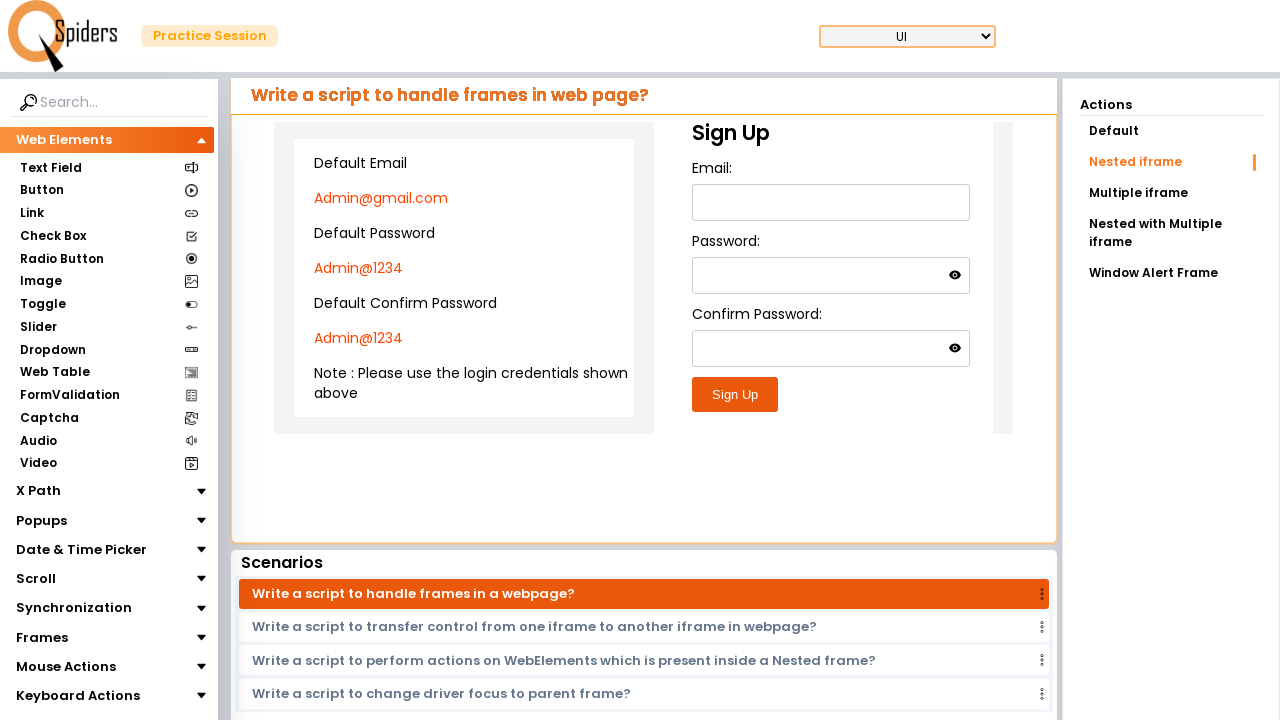

Clicked on 'Multiple iframe' navigation link at (1171, 193) on xpath=//a[text()='Multiple iframe']
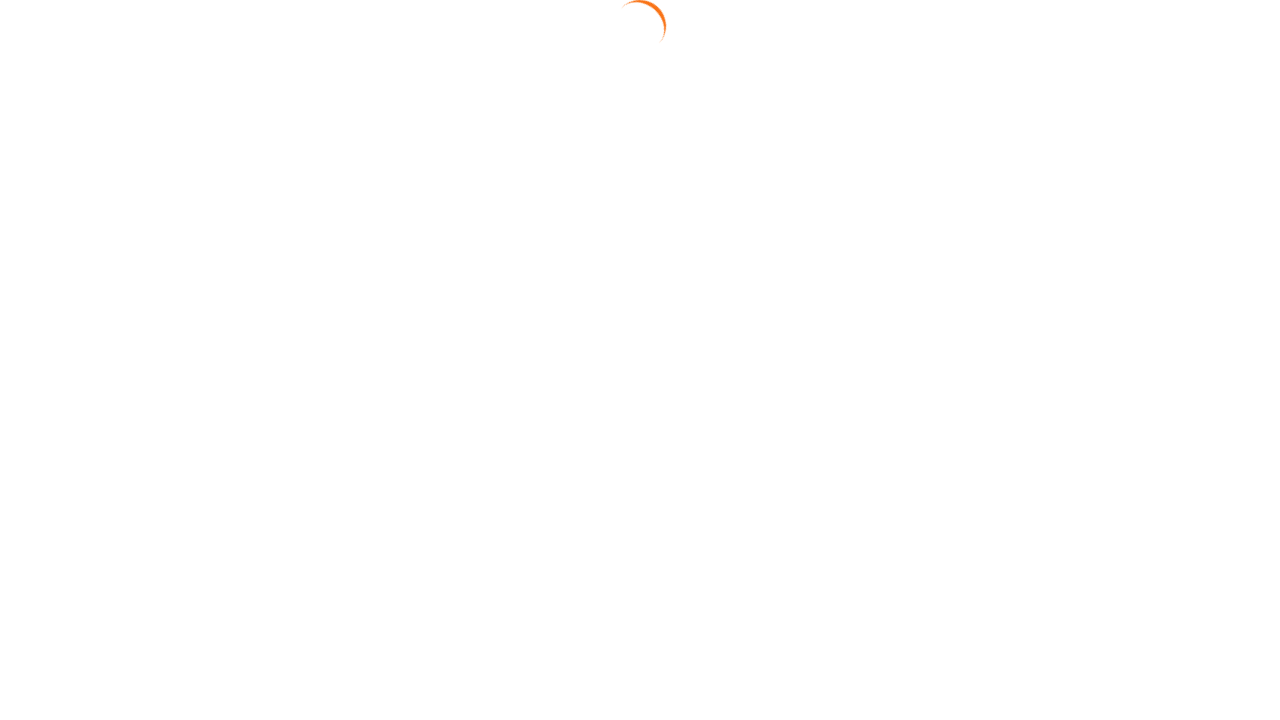

Waited 1000ms for multiple iframe page to load
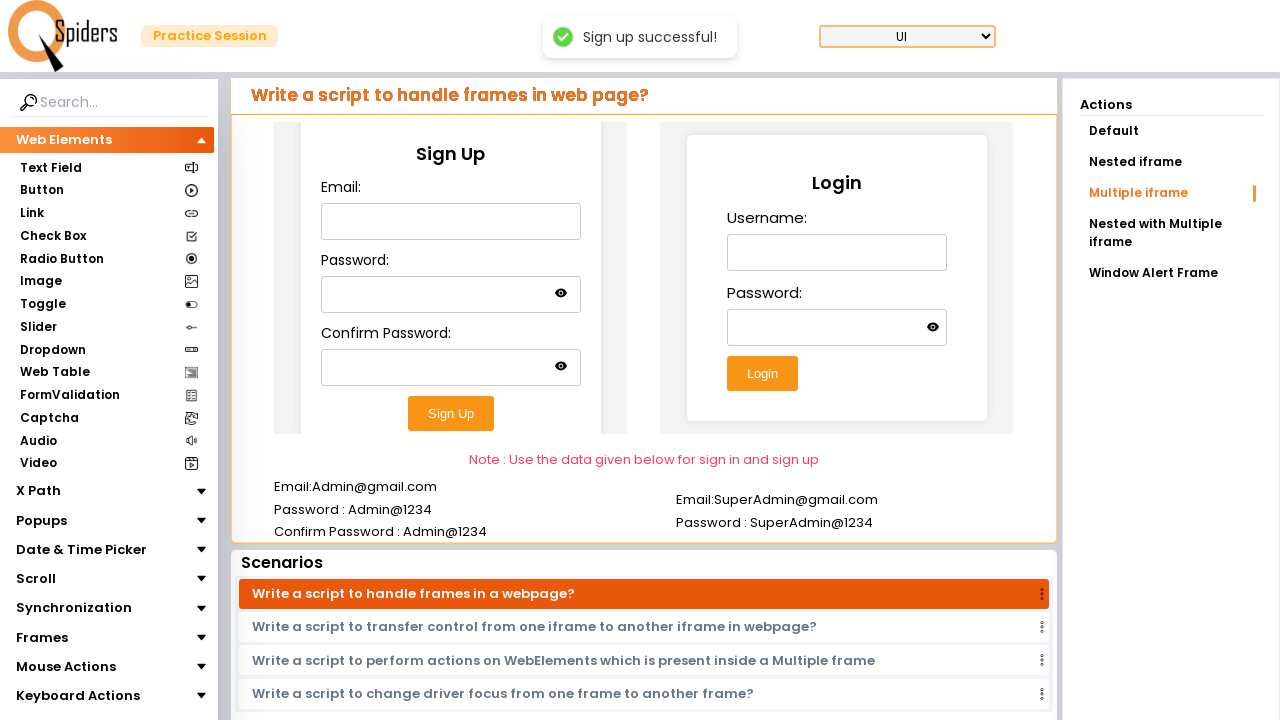

Located first iframe in multiple iframes section
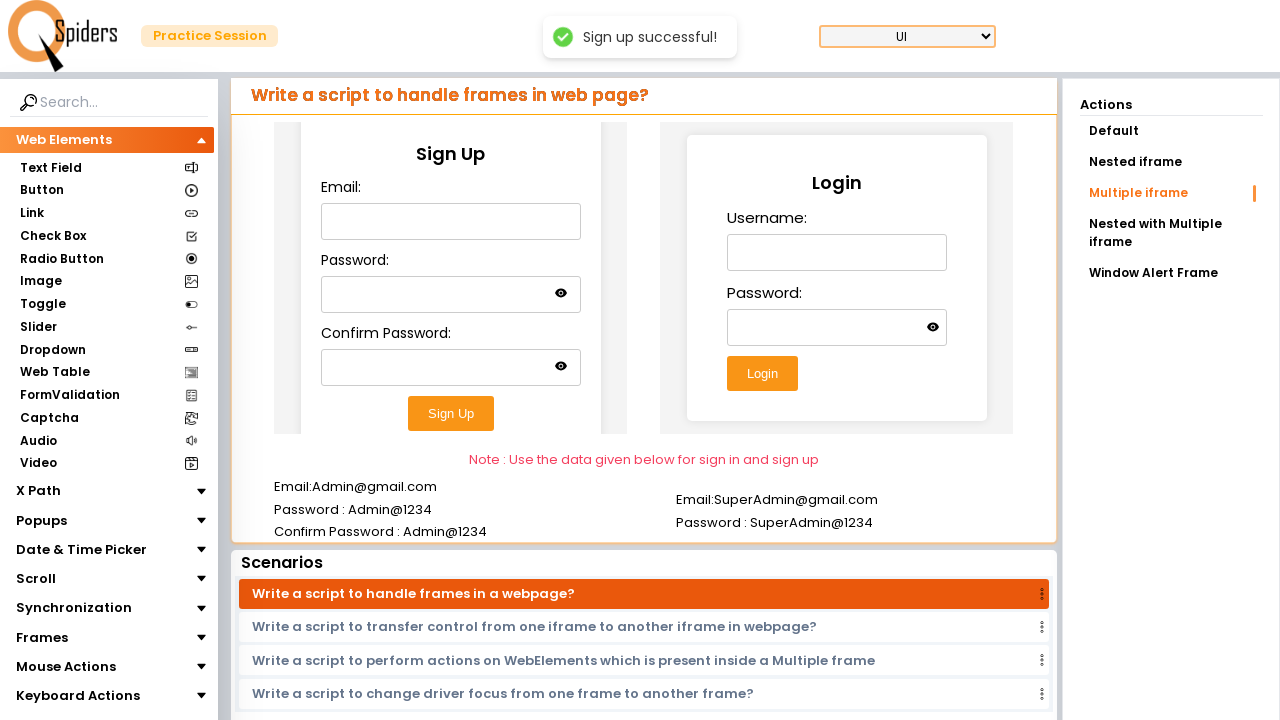

Filled email field with 'Admin@gmail.com' in first multiple iframe on iframe >> nth=0 >> internal:control=enter-frame >> #email
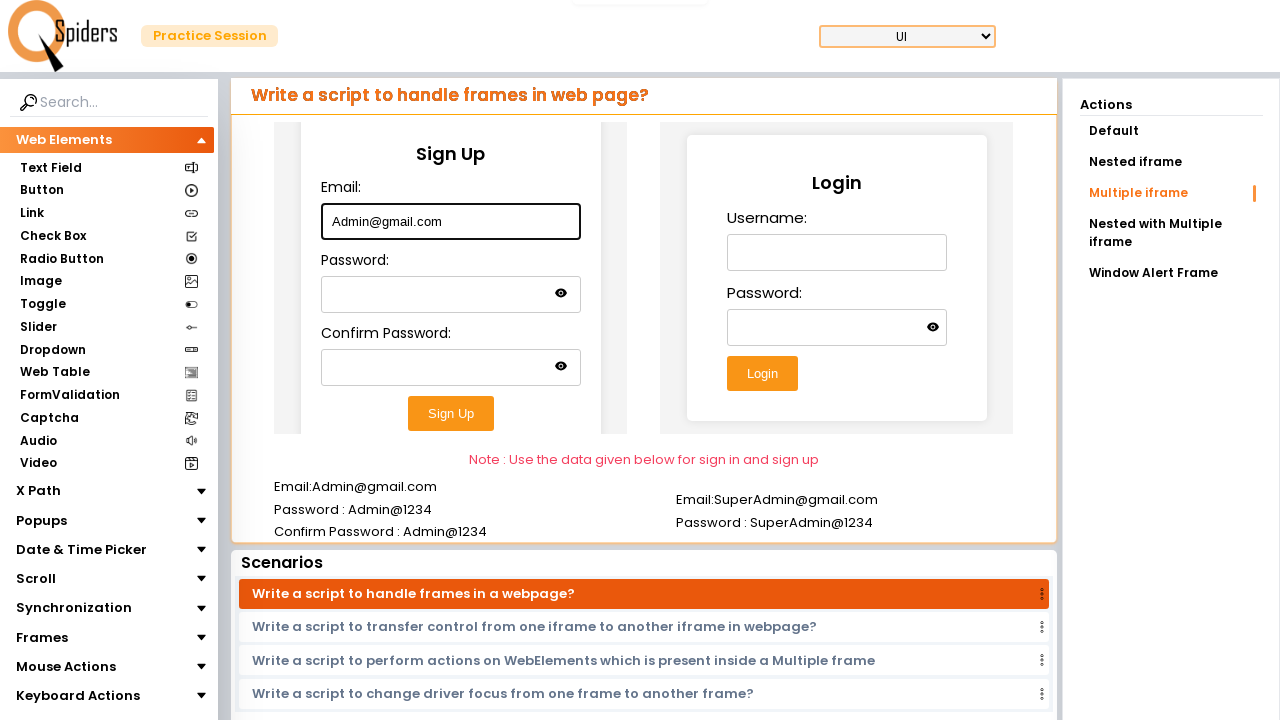

Filled password field with 'Admin@1234' in first multiple iframe on iframe >> nth=0 >> internal:control=enter-frame >> #password
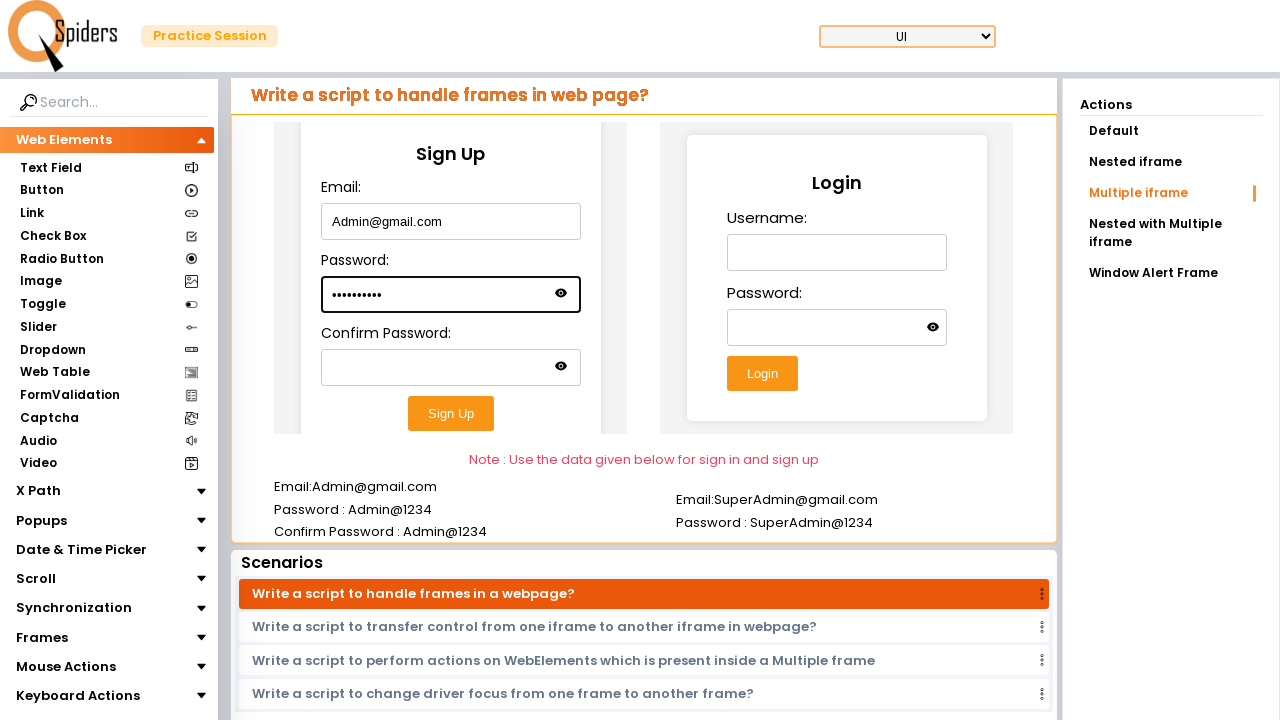

Filled confirm-password field with 'Admin@1234' in first multiple iframe on iframe >> nth=0 >> internal:control=enter-frame >> #confirm-password
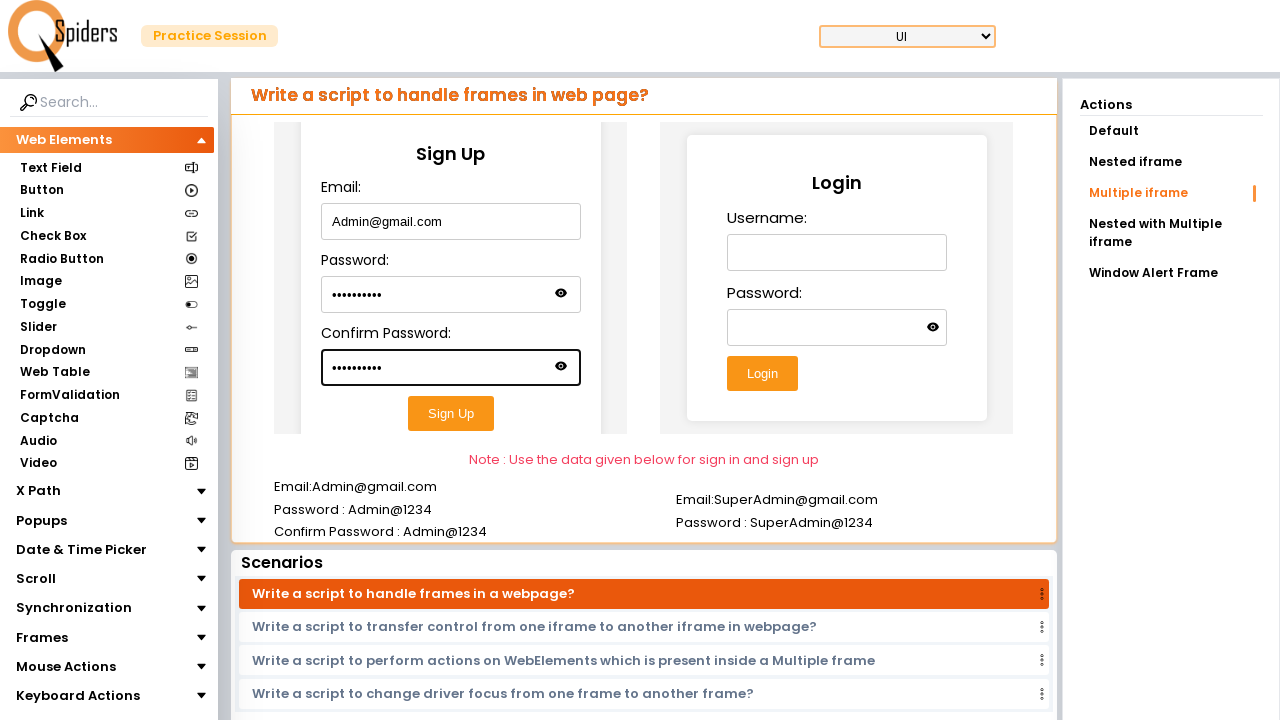

Clicked submit button in first multiple iframe at (451, 413) on iframe >> nth=0 >> internal:control=enter-frame >> #submitButton
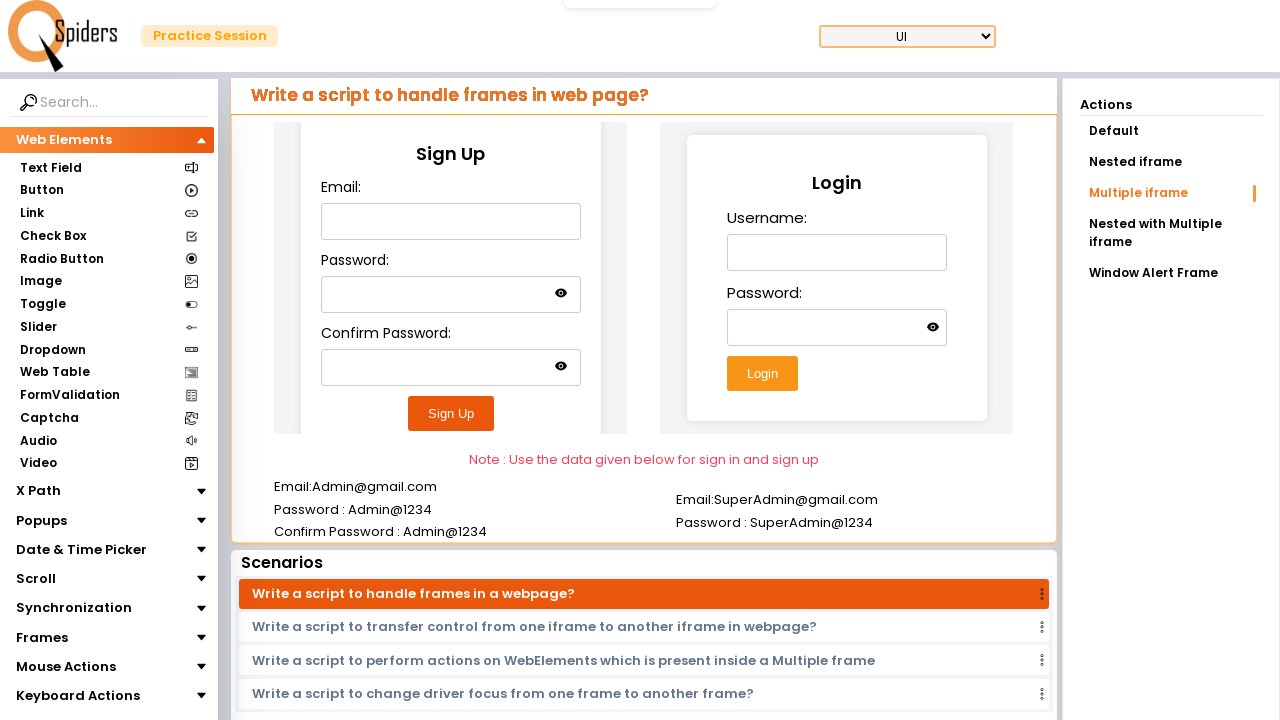

Located second iframe in multiple iframes section
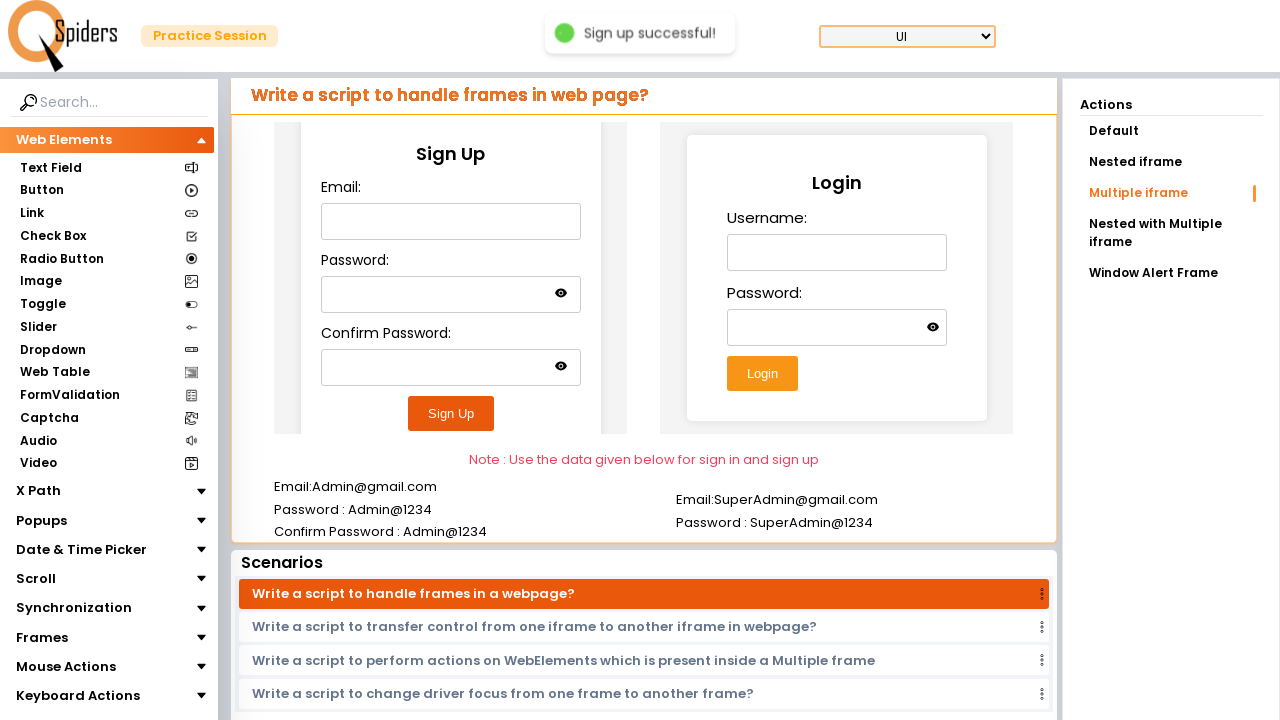

Filled username field with 'SuperAdmin@gmail.com' in second multiple iframe on iframe >> nth=1 >> internal:control=enter-frame >> #username
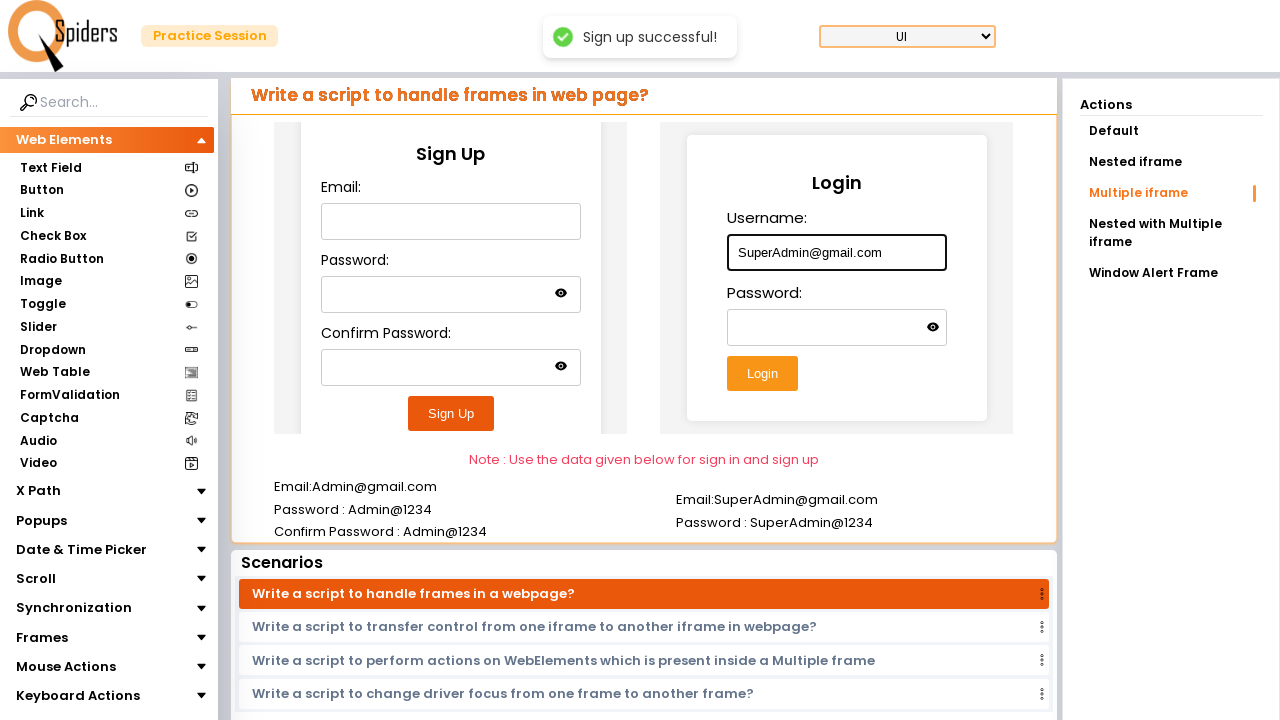

Filled password field with 'SuperAdmin@1234' in second multiple iframe on iframe >> nth=1 >> internal:control=enter-frame >> #password
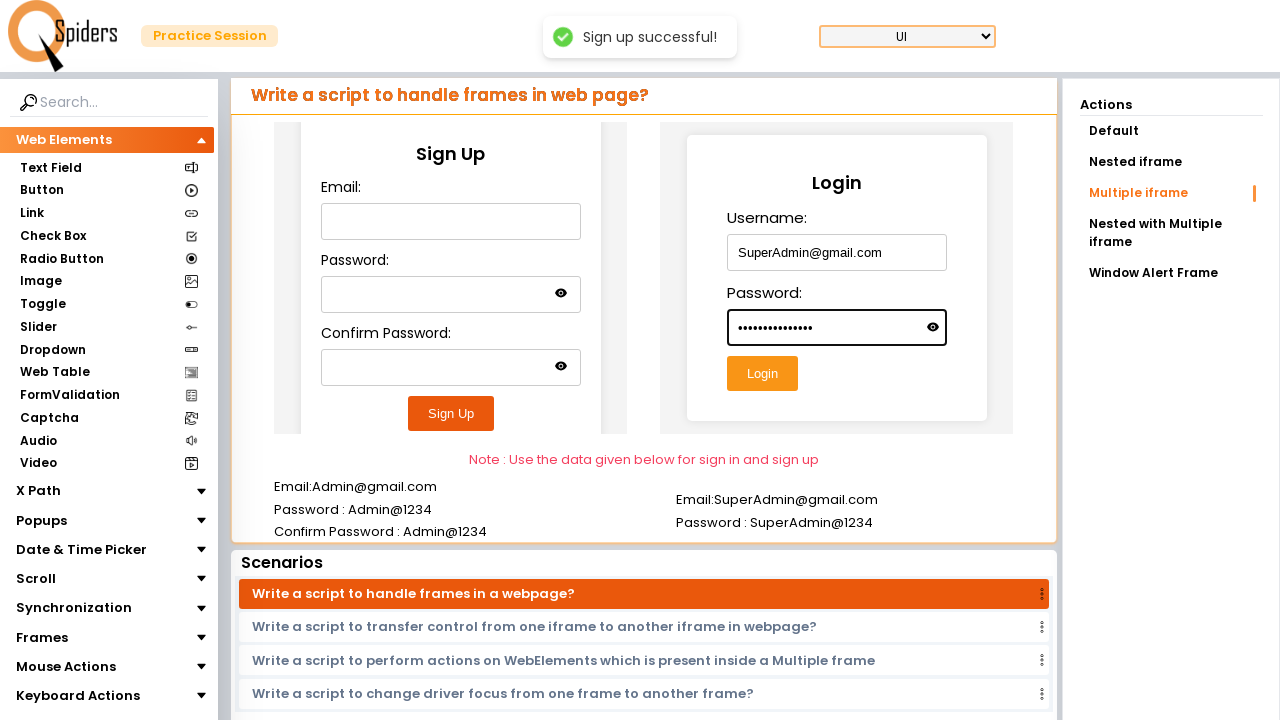

Clicked submit button in second multiple iframe at (762, 374) on iframe >> nth=1 >> internal:control=enter-frame >> #submitButton
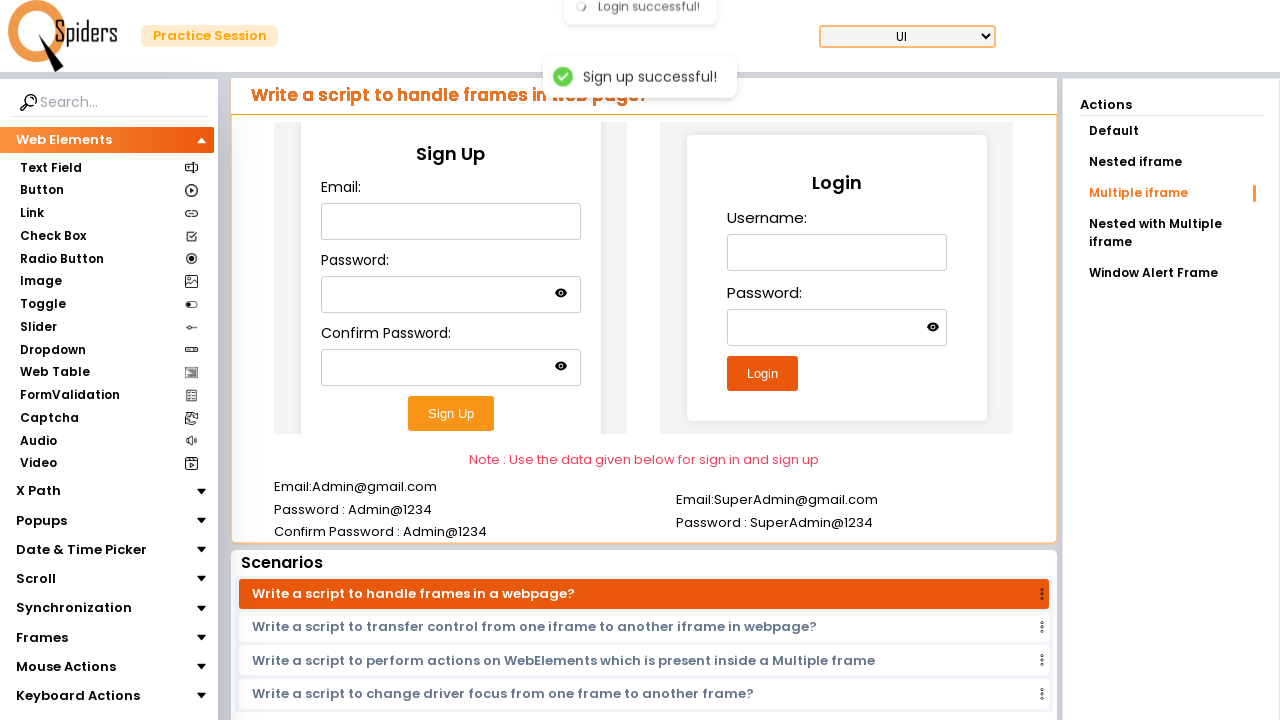

Clicked on 'Nested with Multiple iframe' navigation link at (1171, 233) on xpath=//a[text()='Nested with Multiple iframe']
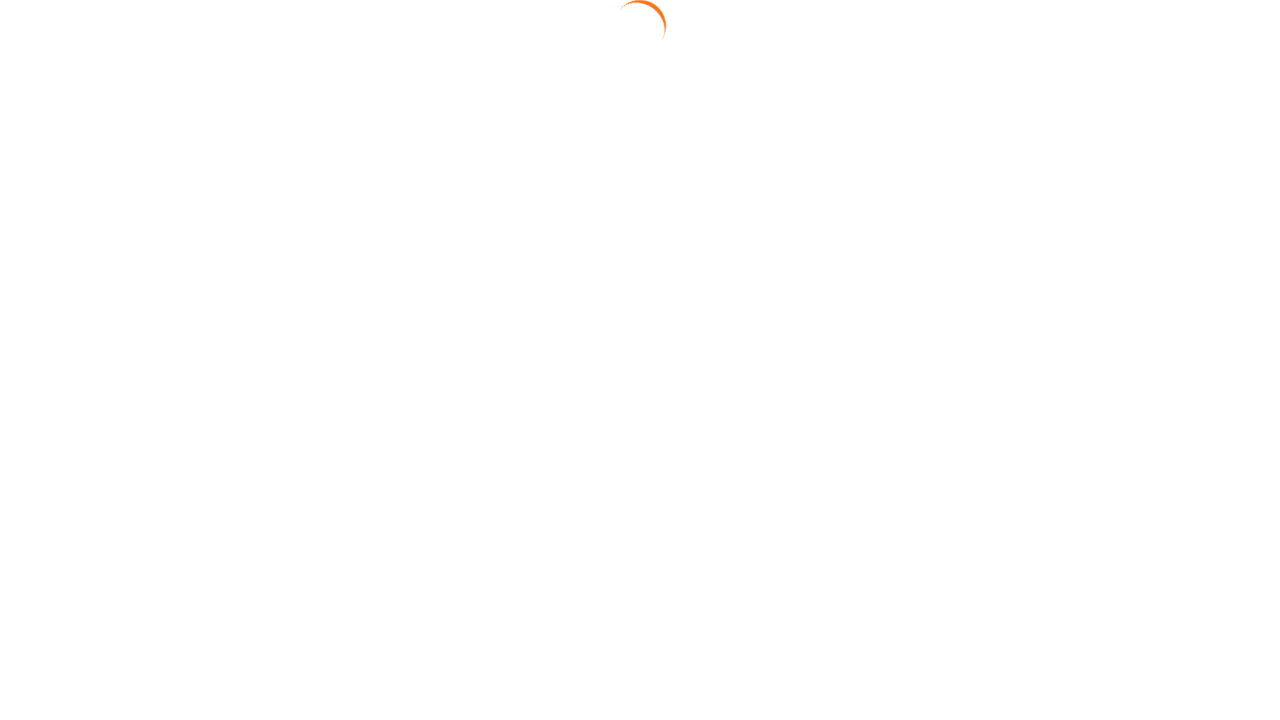

Waited 1000ms for complex nested iframe page to load
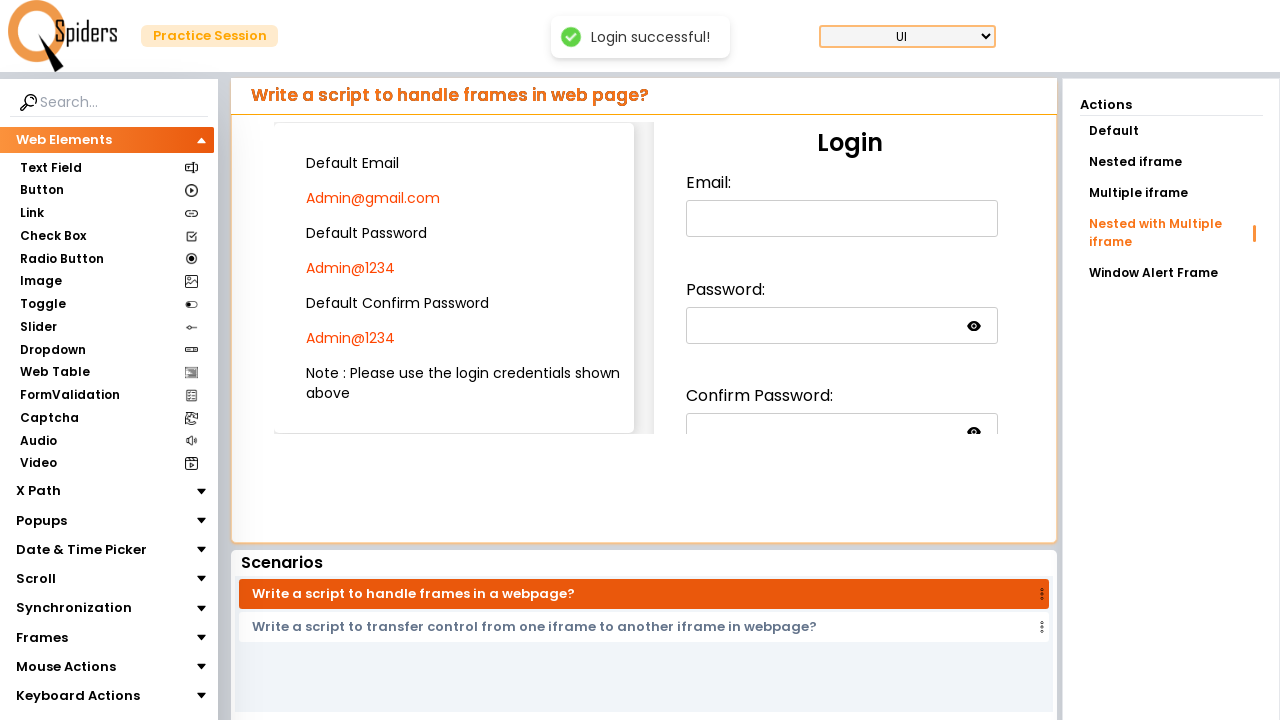

Located outer frame in complex nested structure
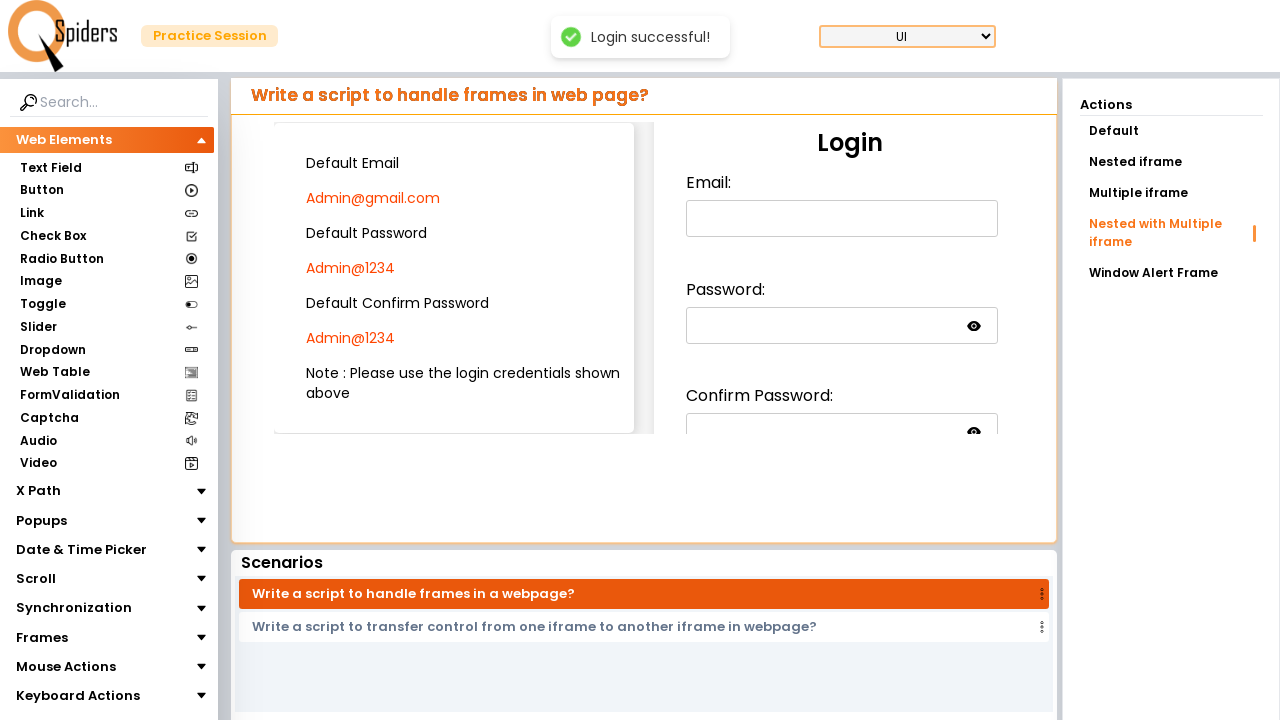

Located form container frame within outer frame
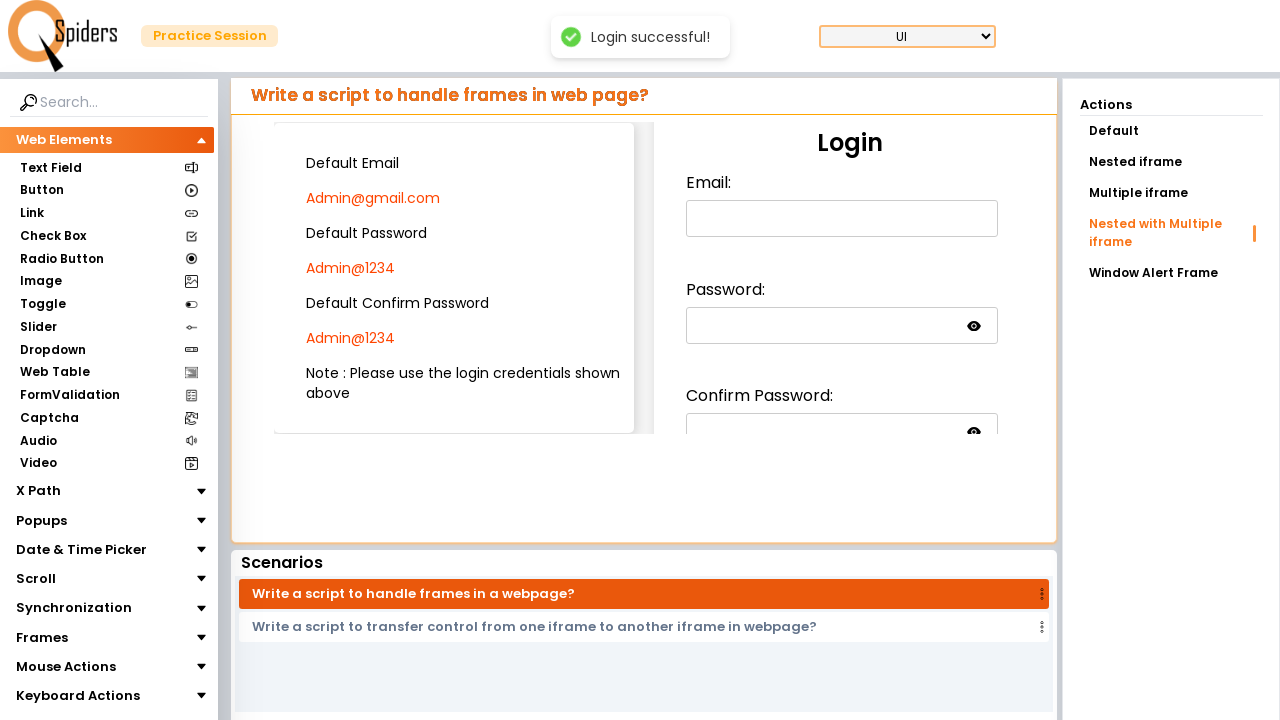

Located email frame within form container
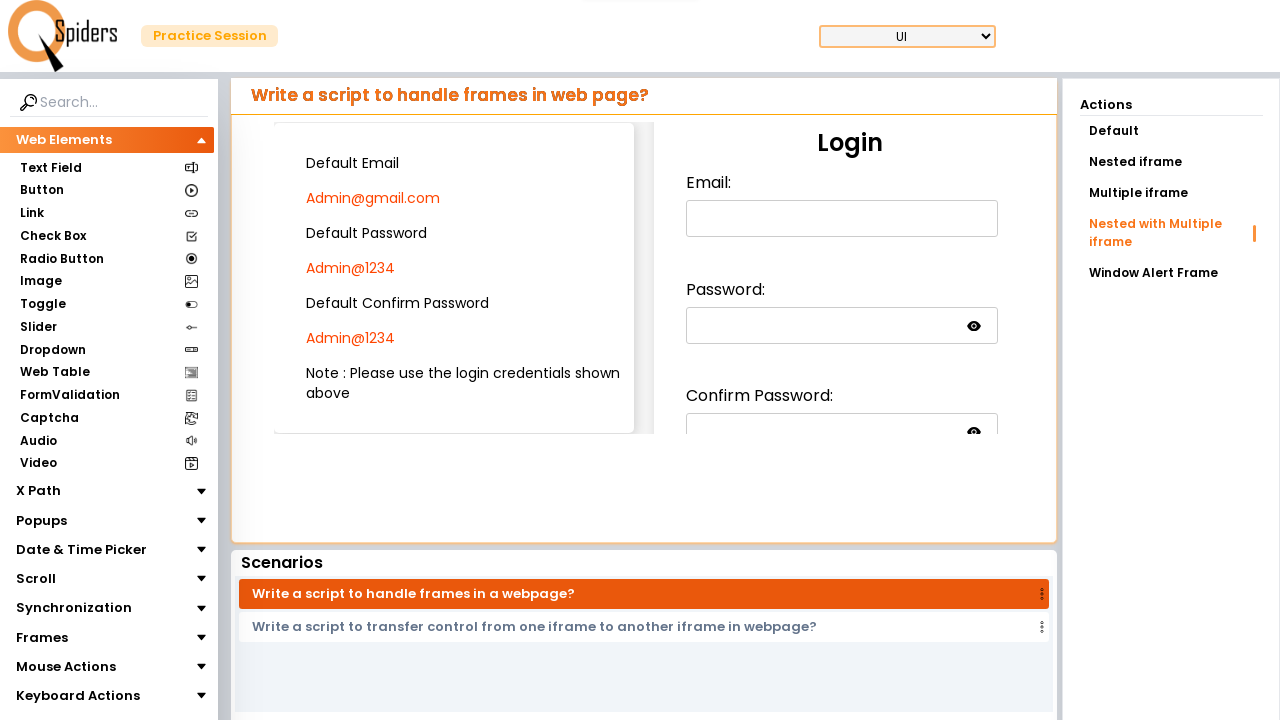

Filled email field with 'Admin@gmail.com' in complex nested structure on iframe >> nth=0 >> internal:control=enter-frame >> xpath=//div[@class='form_cont
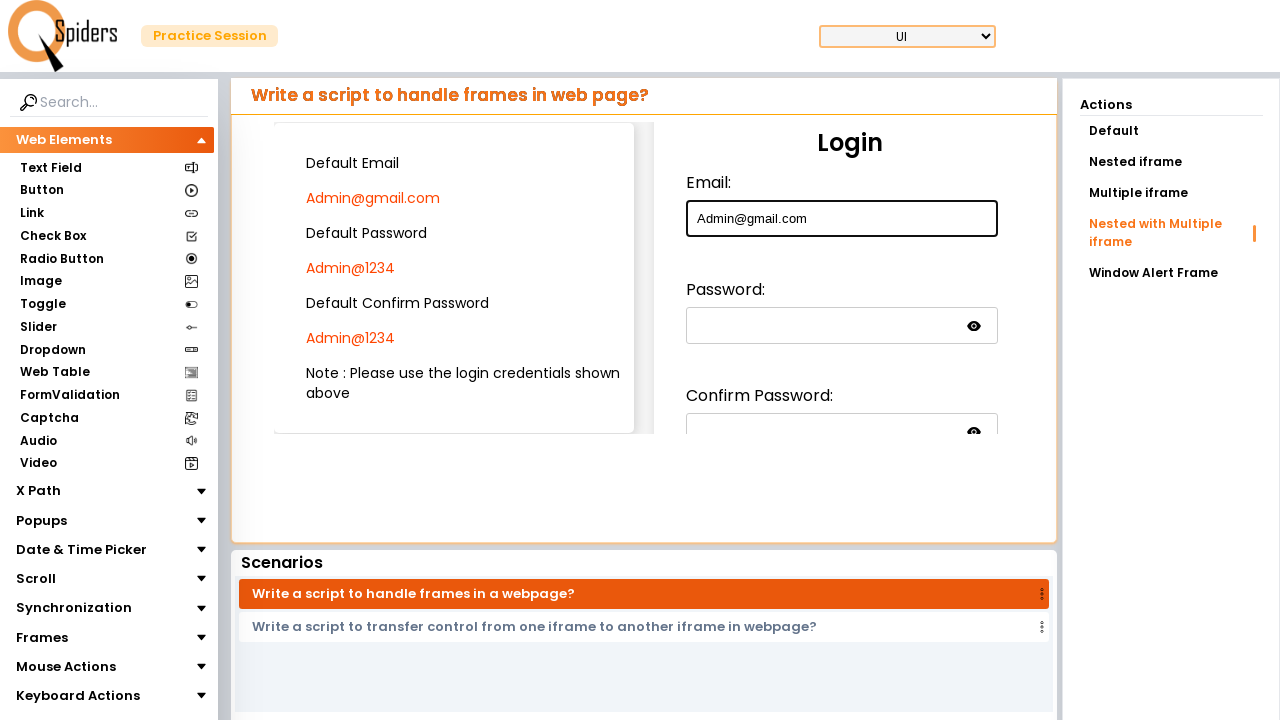

Located password frame within form container
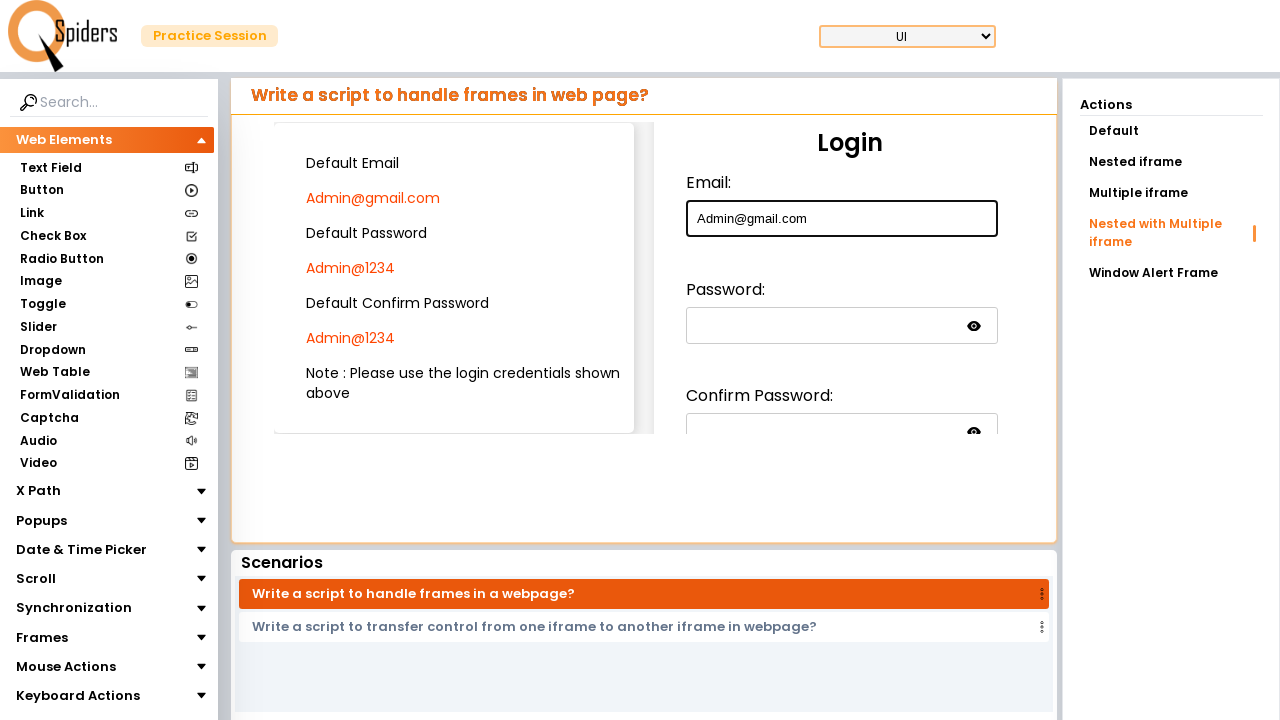

Filled password field with 'Admin@1234' in complex nested structure on iframe >> nth=0 >> internal:control=enter-frame >> xpath=//div[@class='form_cont
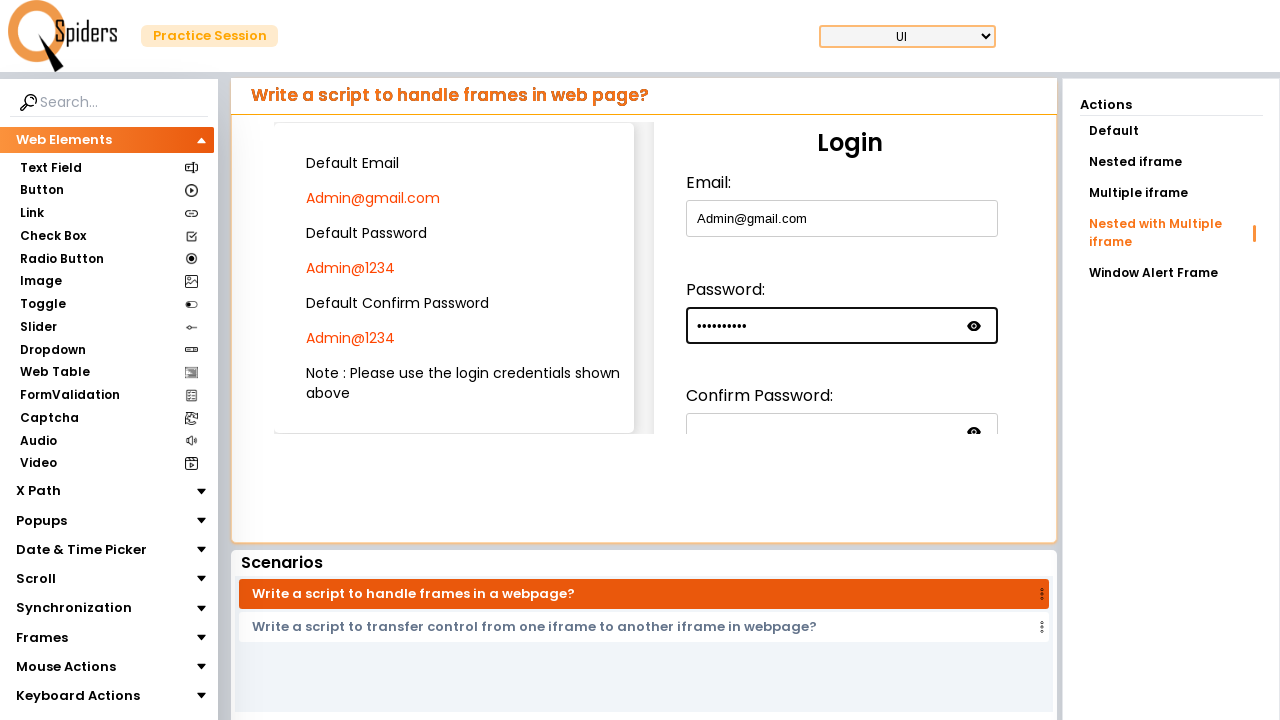

Located confirm-password frame within form container
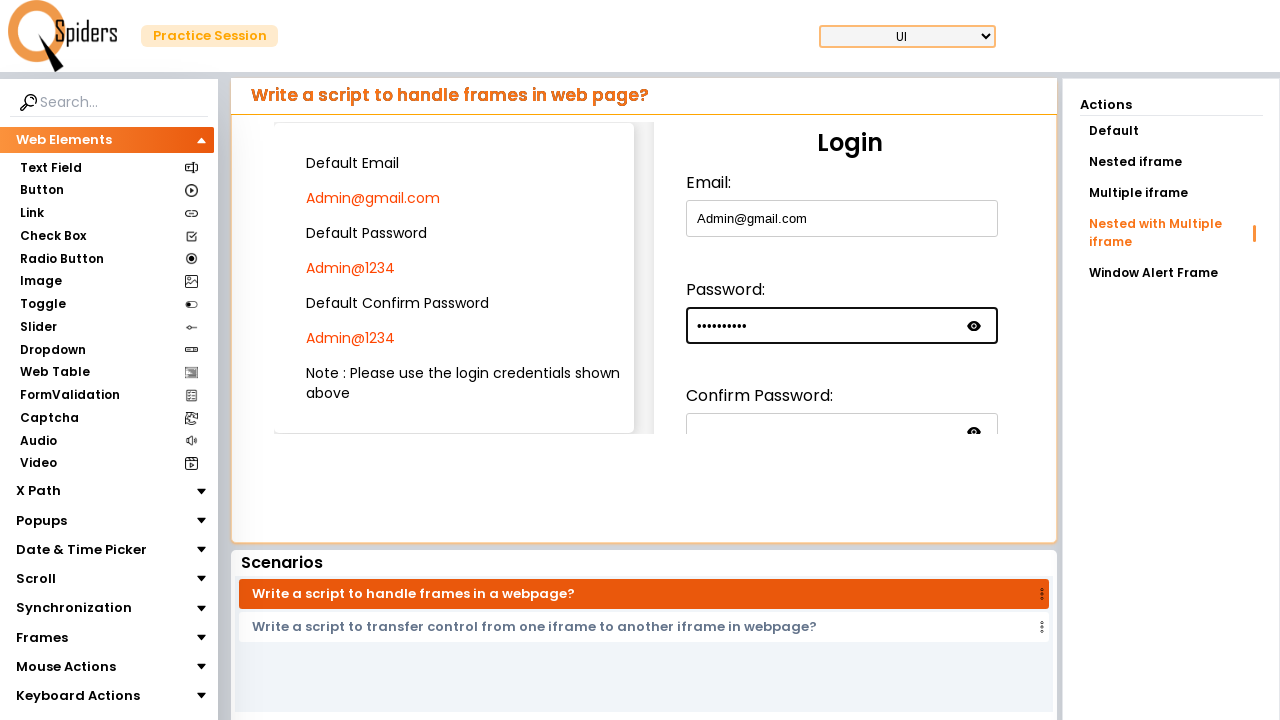

Filled confirm-password field with 'Admin@1234' in complex nested structure on iframe >> nth=0 >> internal:control=enter-frame >> xpath=//div[@class='form_cont
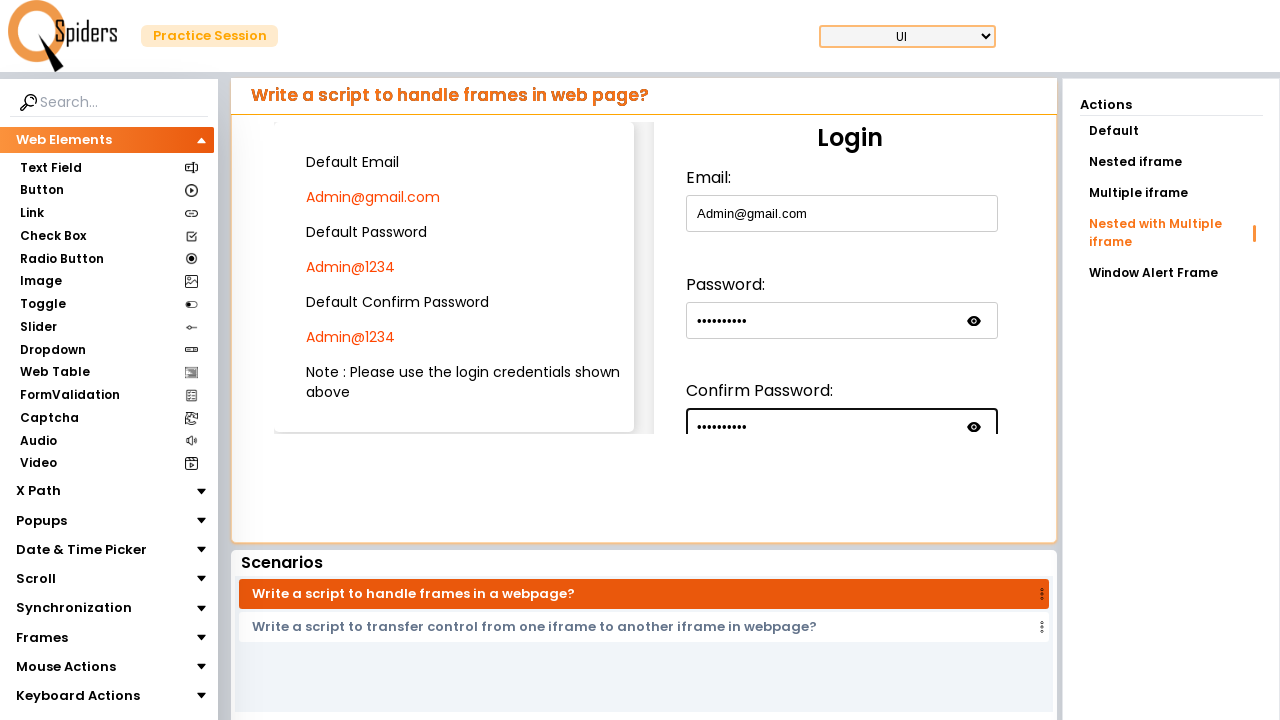

Located submit button frame within form container
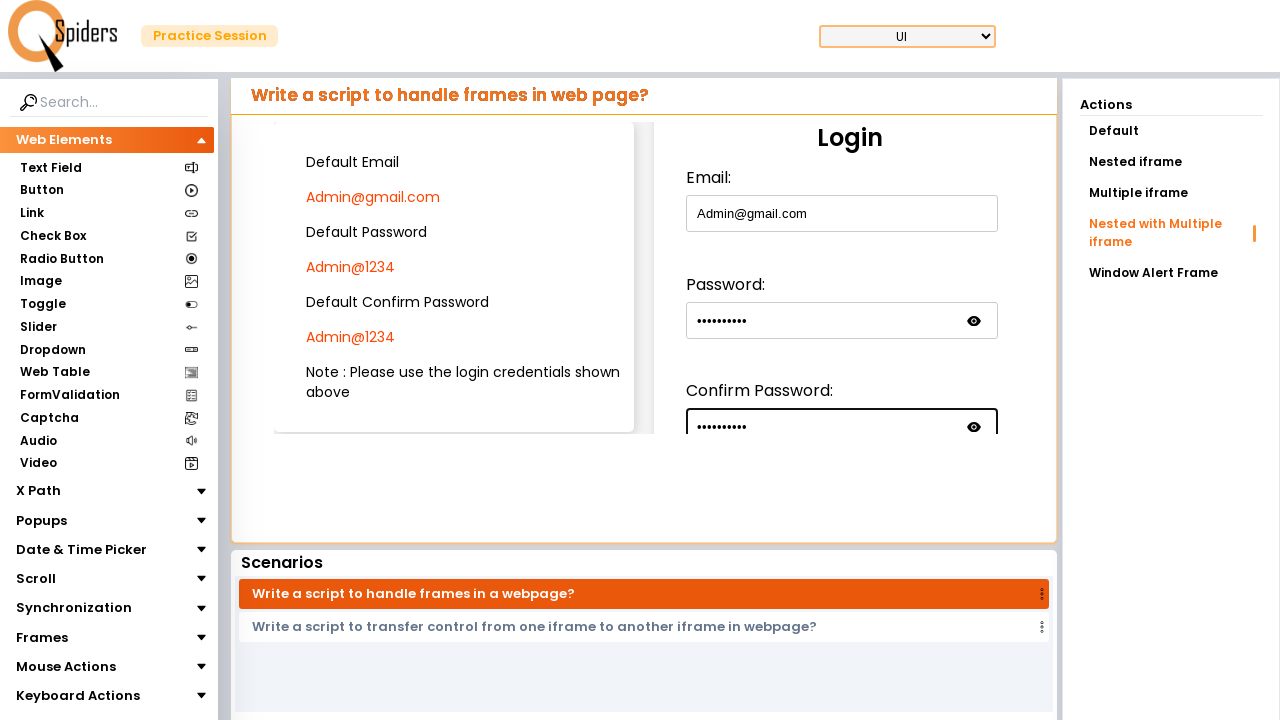

Clicked submit button in complex nested iframe structure at (726, 355) on iframe >> nth=0 >> internal:control=enter-frame >> xpath=//div[@class='form_cont
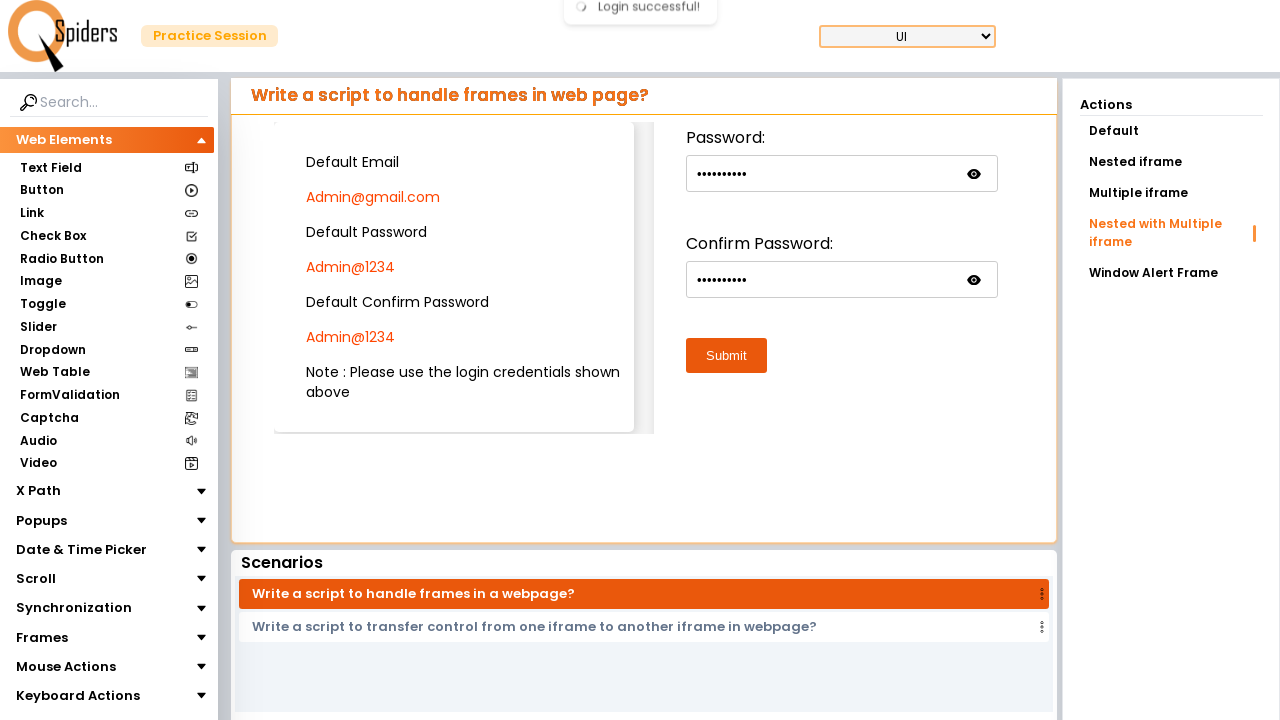

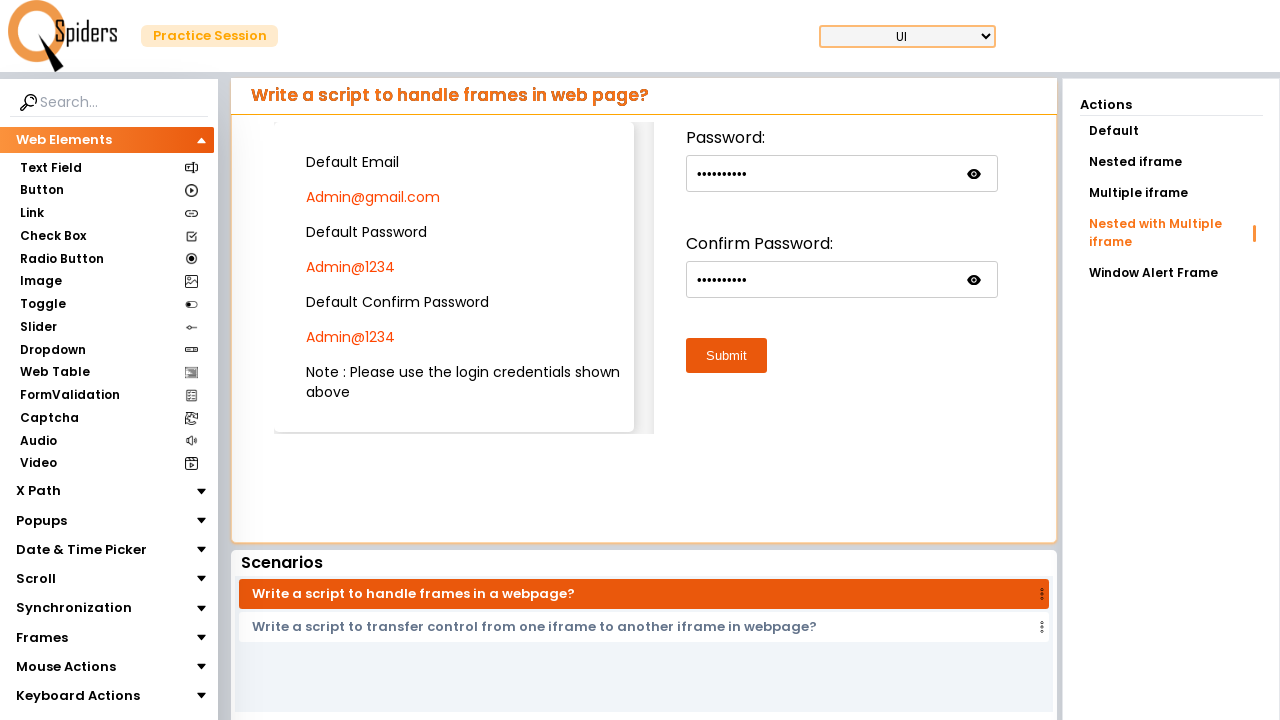